Navigates to the SastaSundar website homepage (an Indian online pharmacy/health products site) and verifies the page loads.

Starting URL: https://www.sastasundar.com/

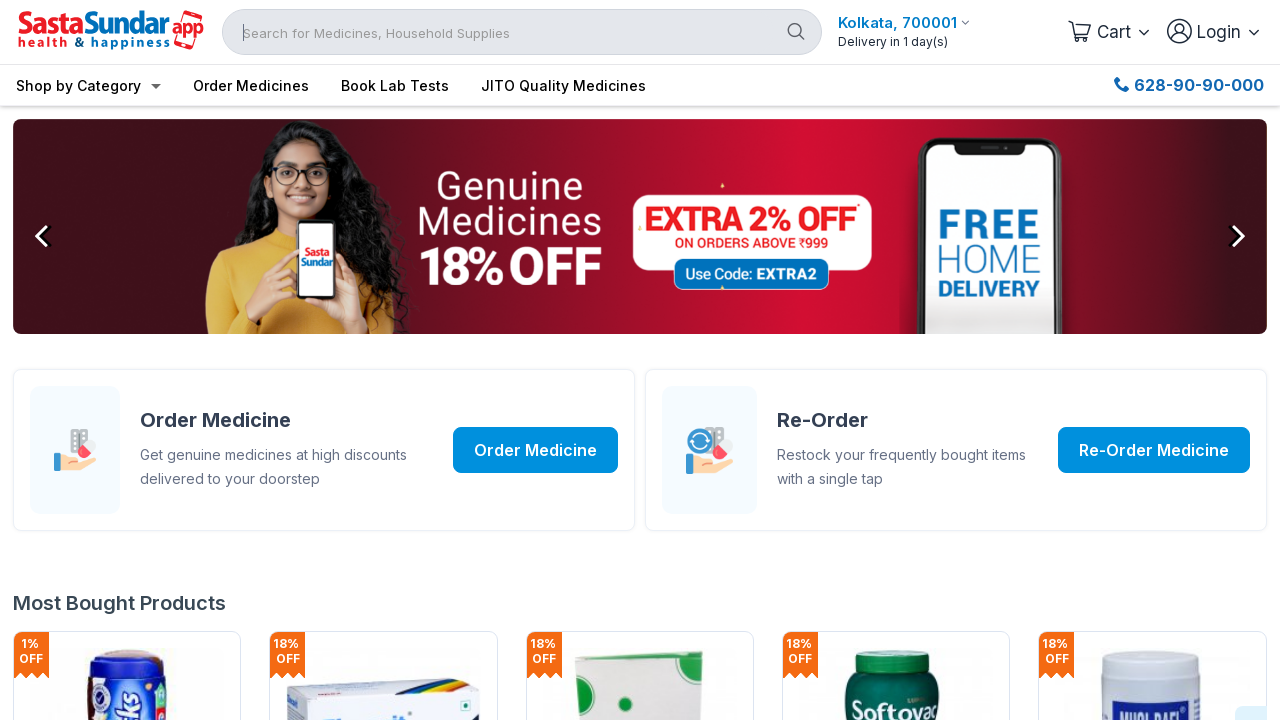

Waited for SastaSundar homepage to load (domcontentloaded state)
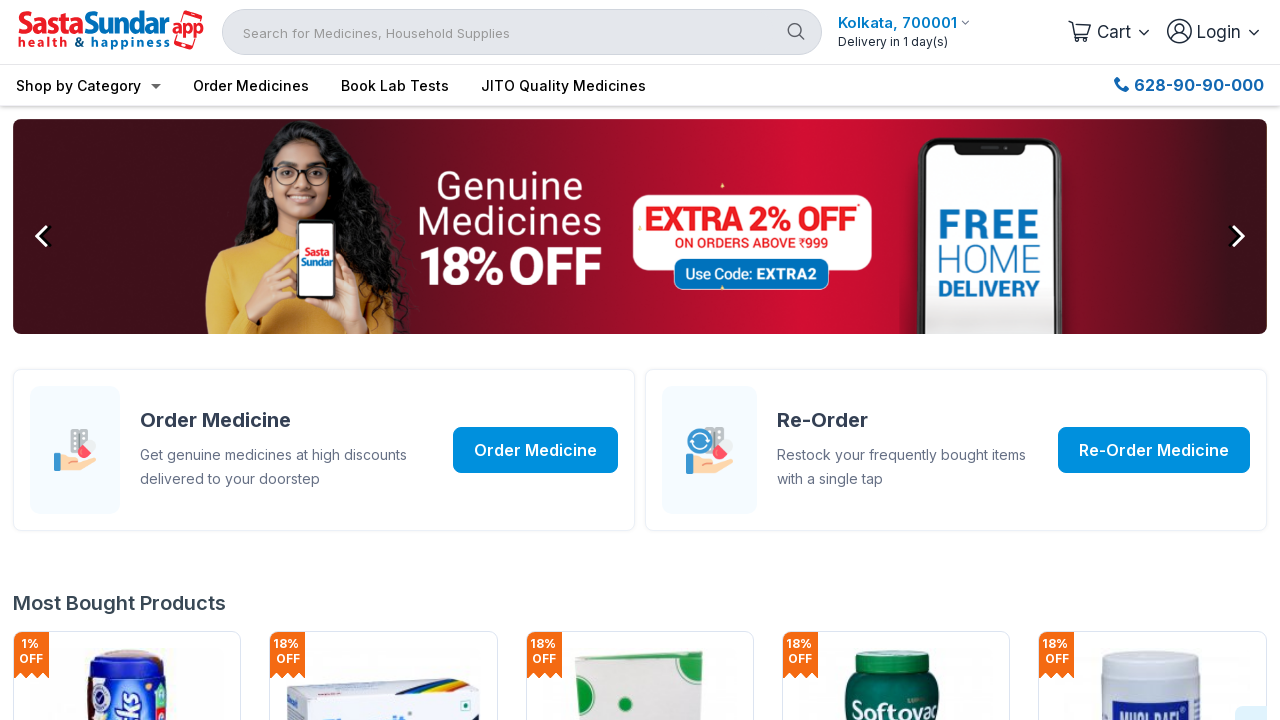

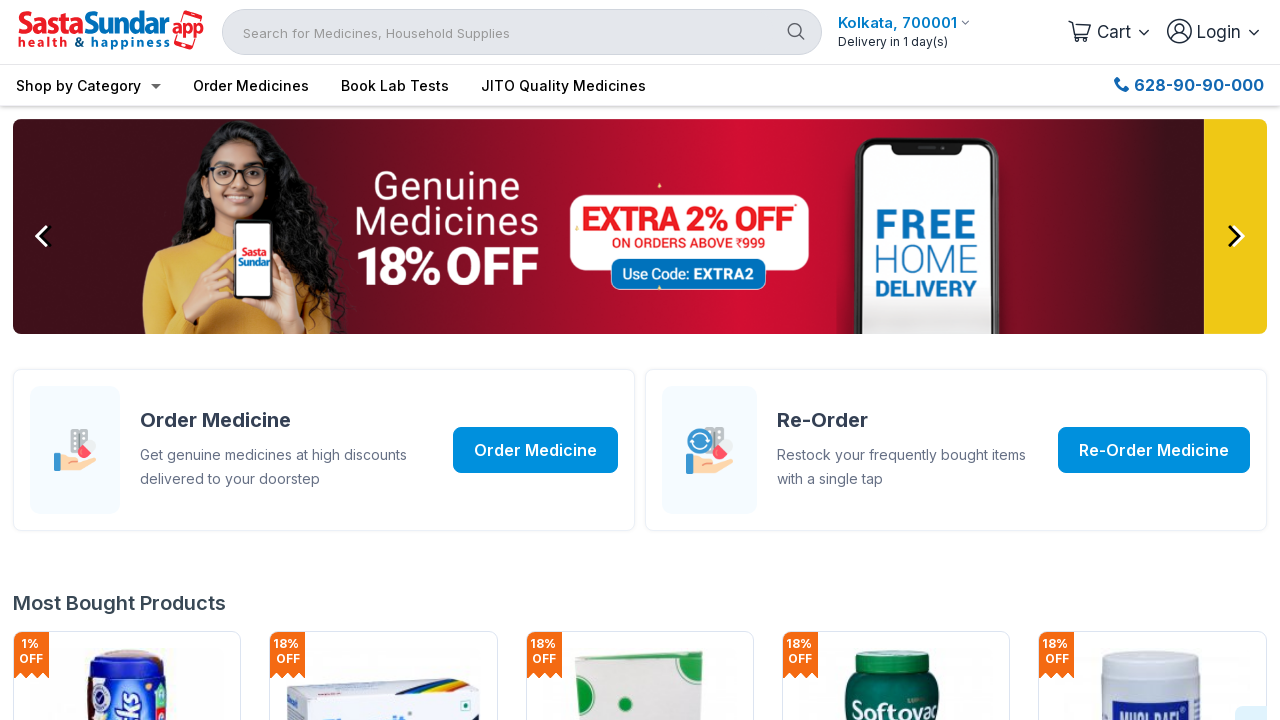